Tests handling browser alerts by clicking a button that triggers an alert and verifying the alert is present with expected text

Starting URL: https://testautomationpractice.blogspot.com/

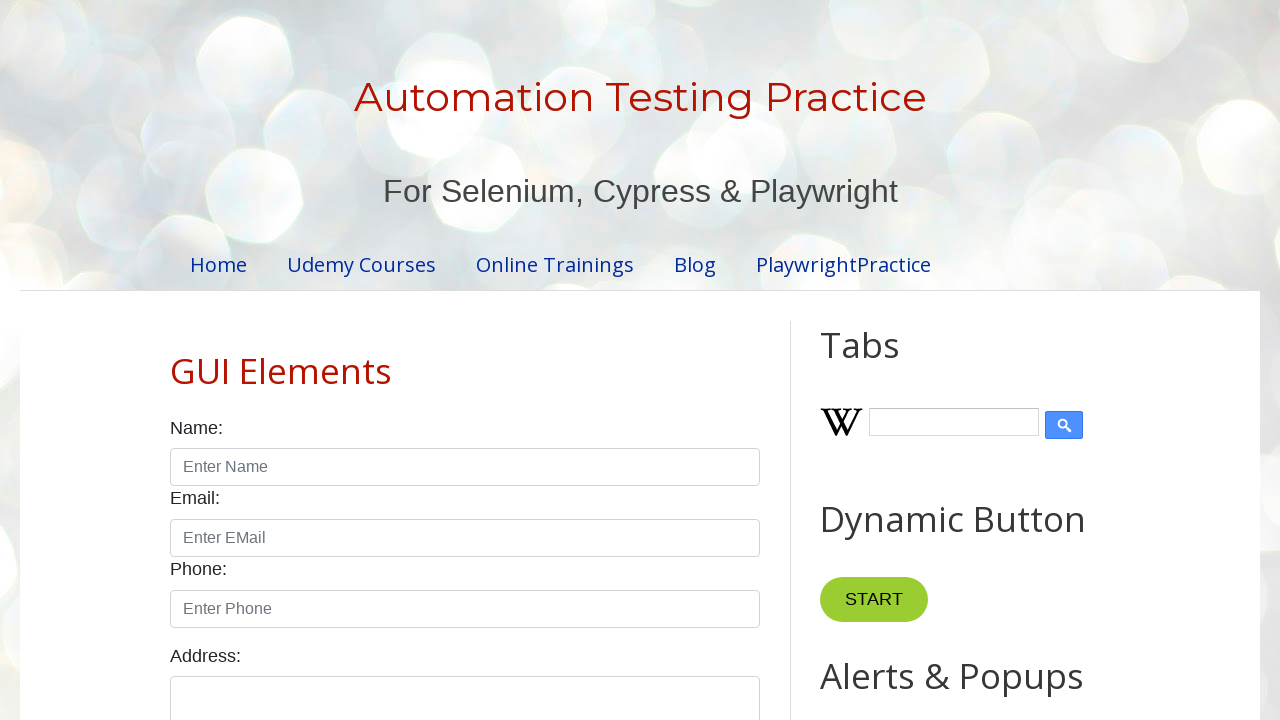

Clicked button to trigger alert at (888, 361) on xpath=//*[@id='HTML9']/div[1]/button
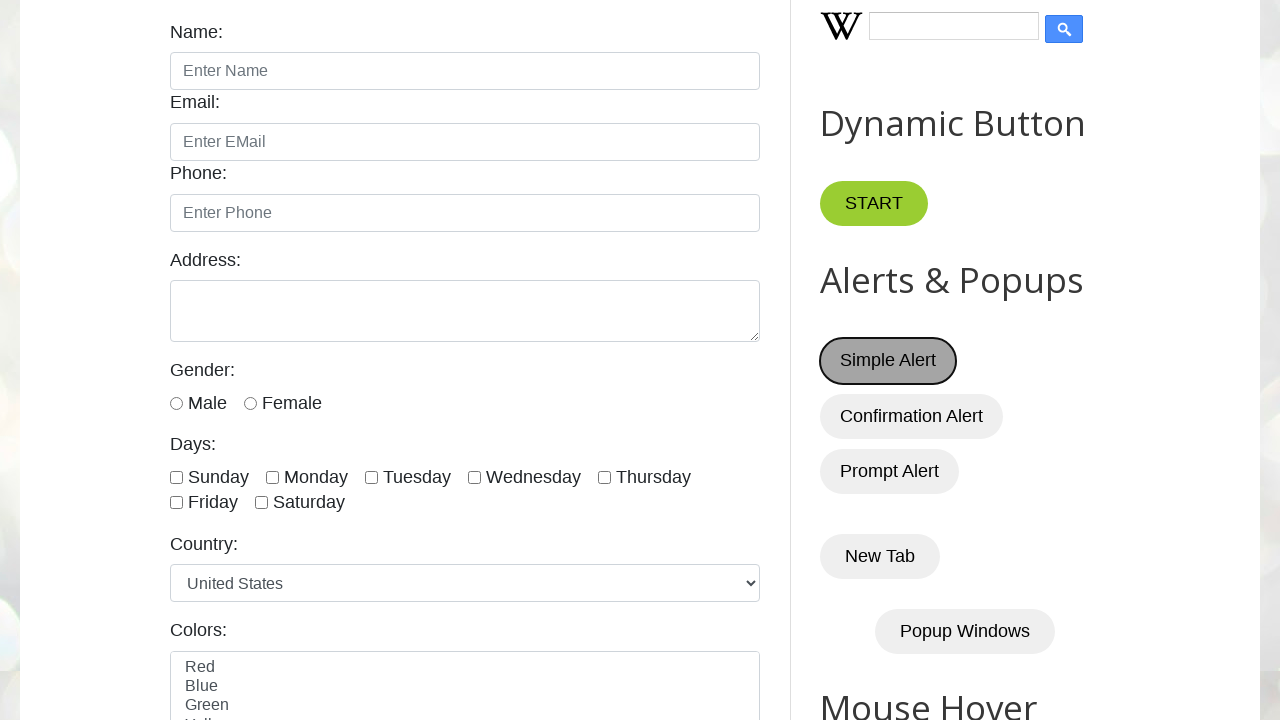

Waited 1 second for alert to appear
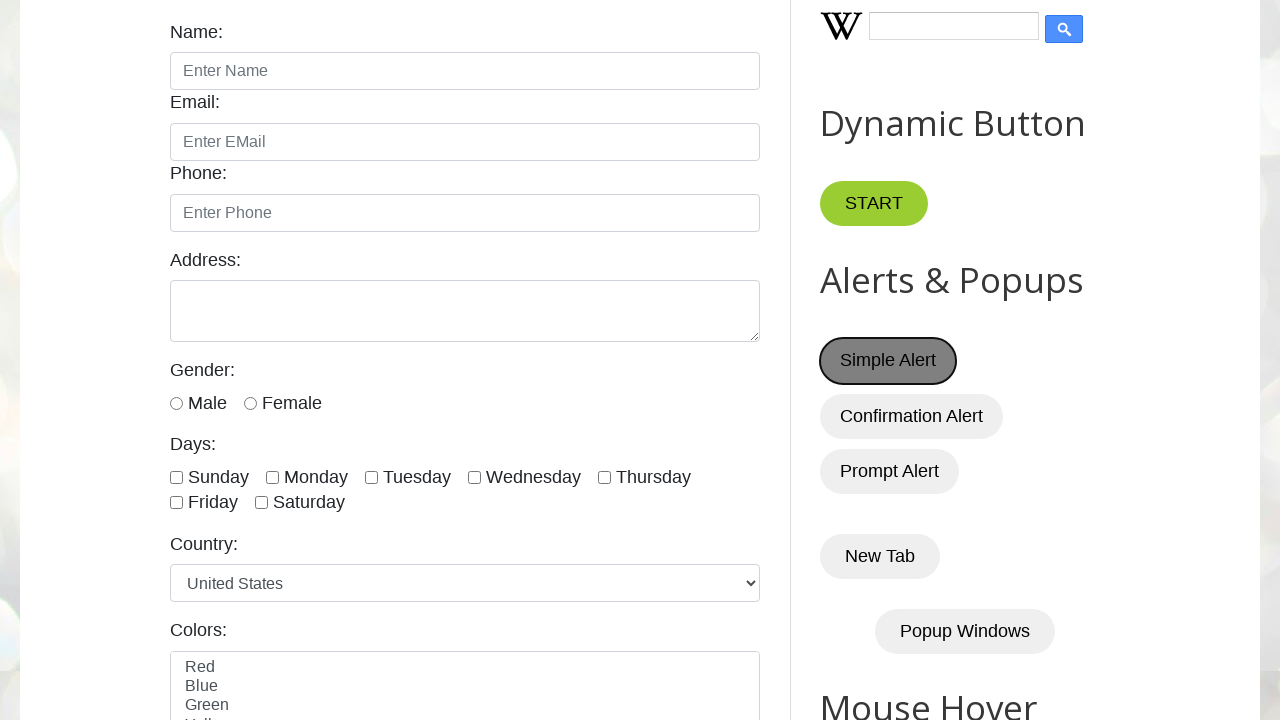

Set up dialog handler to capture and accept alert
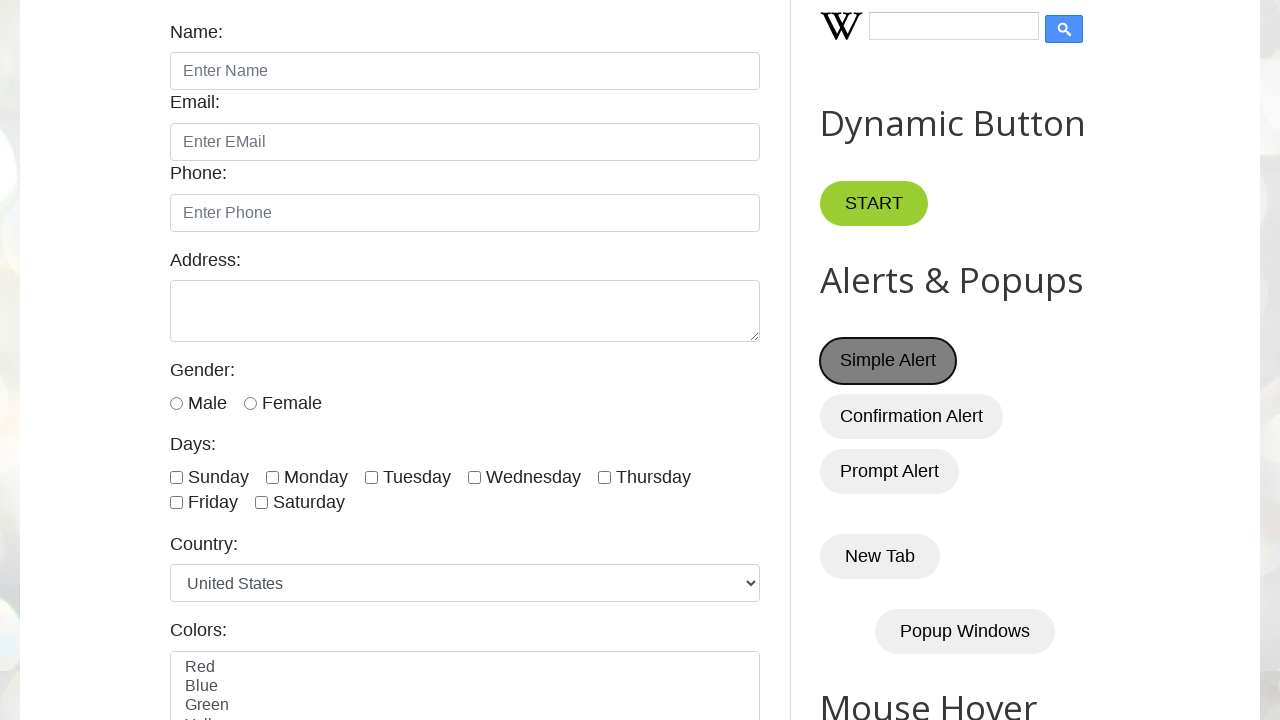

Clicked button to trigger alert with handler active at (888, 361) on xpath=//*[@id='HTML9']/div[1]/button
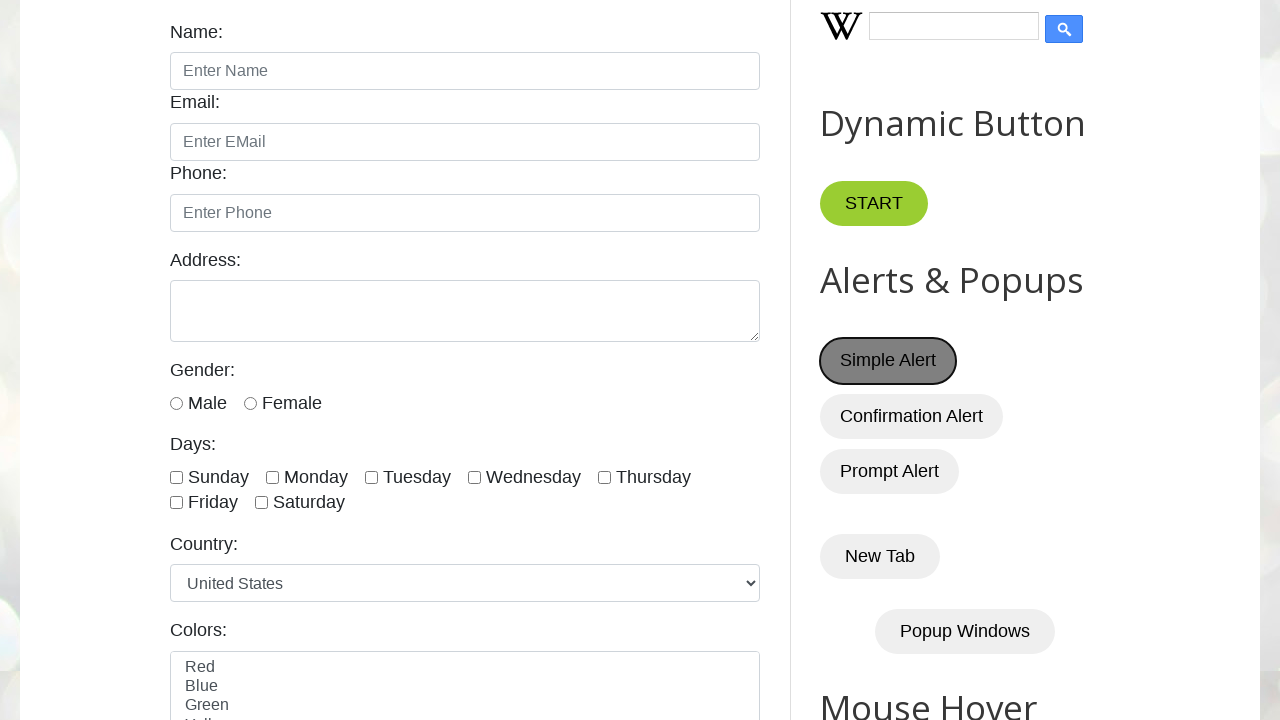

Waited 1 second for alert dialog to be handled
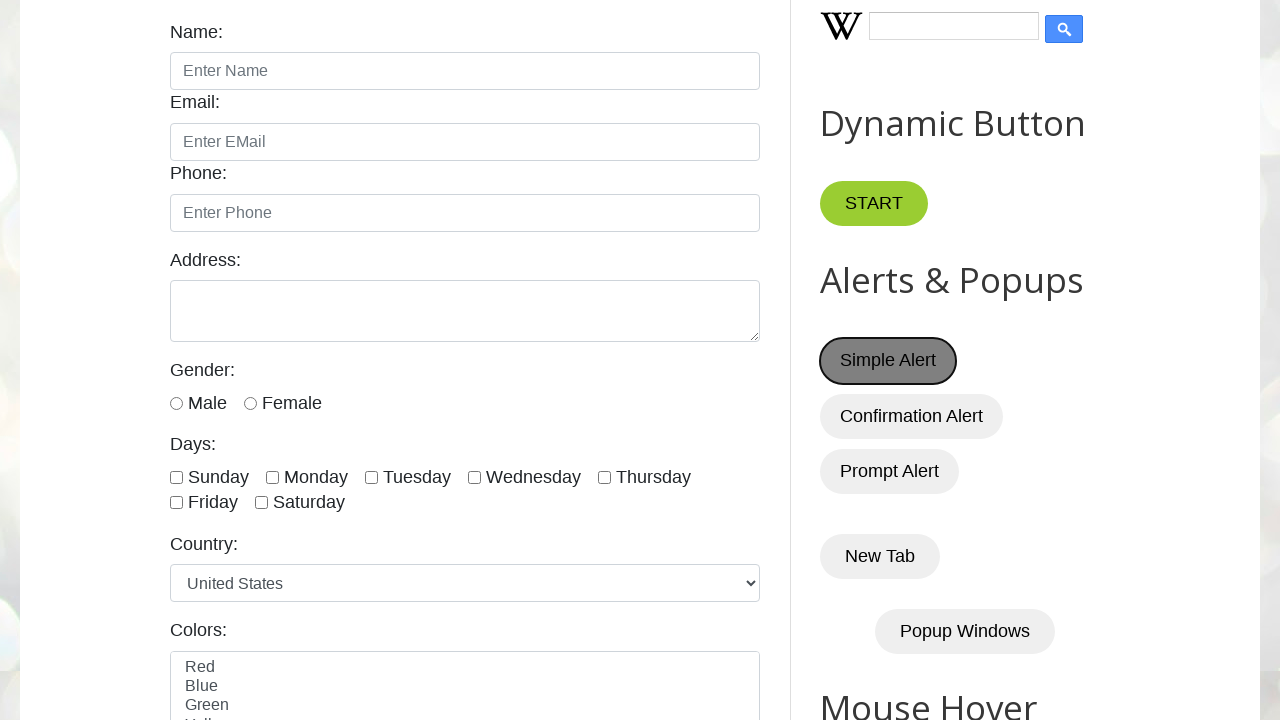

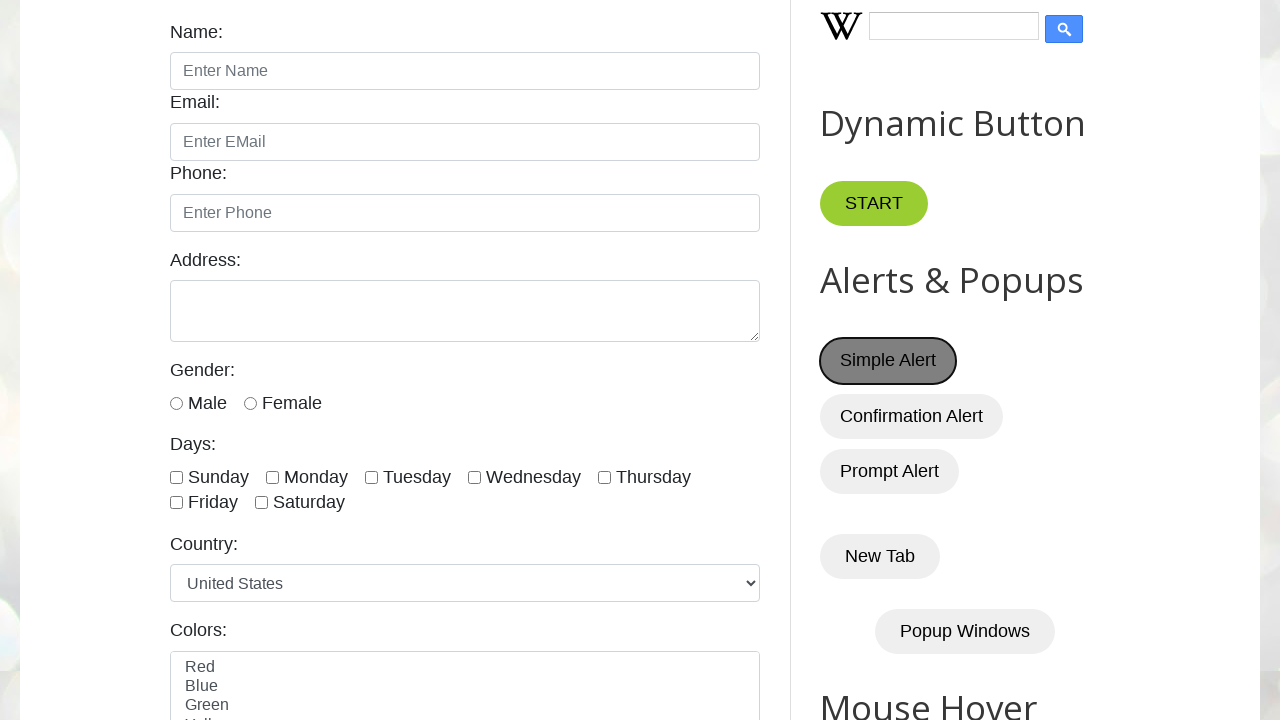